Tests text box form functionality by filling in full name, email, current address, and permanent address fields, then submitting the form.

Starting URL: https://demoqa.com/text-box

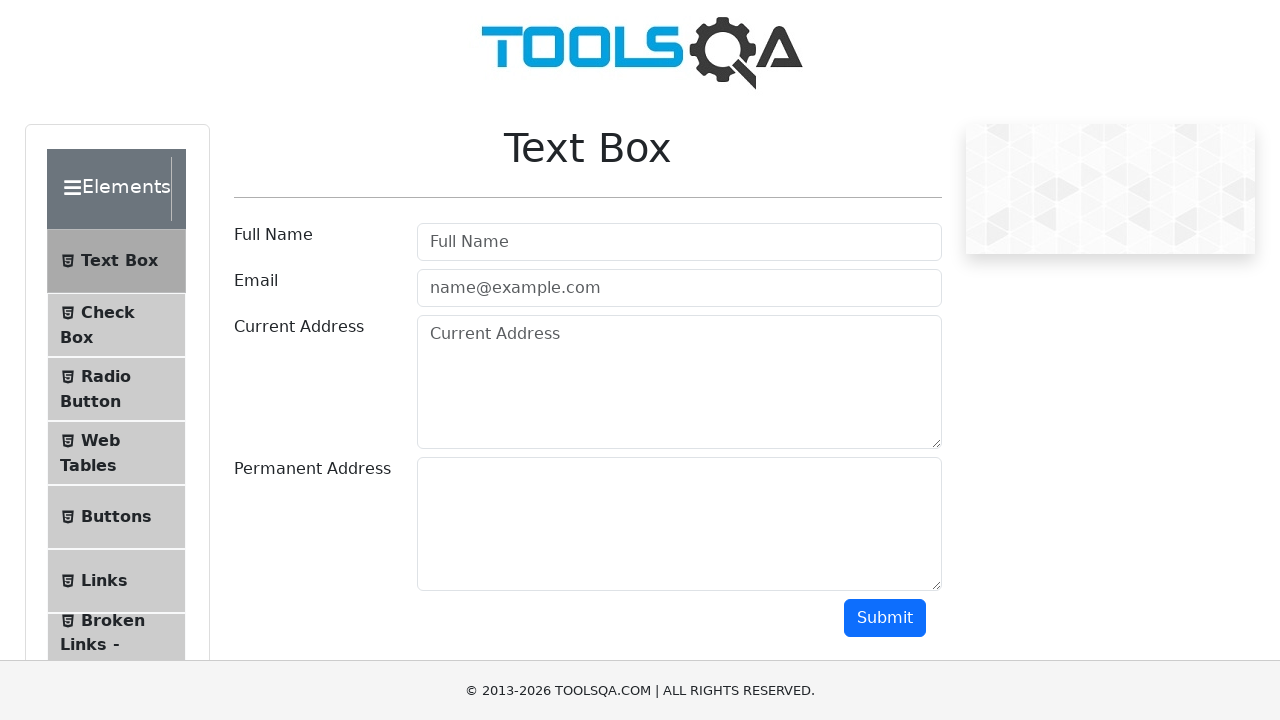

Filled full name field with 'Tetiana Vovk' on input#userName
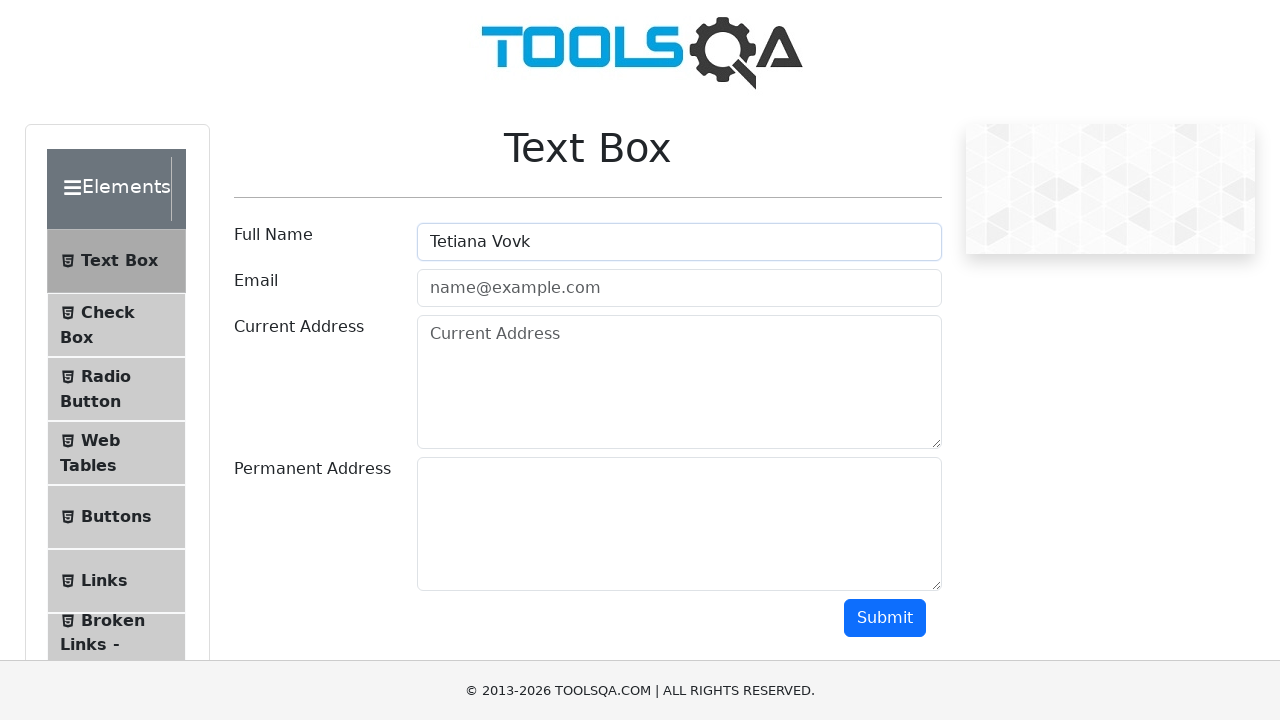

Filled email field with 'test@ua.com' on input#userEmail
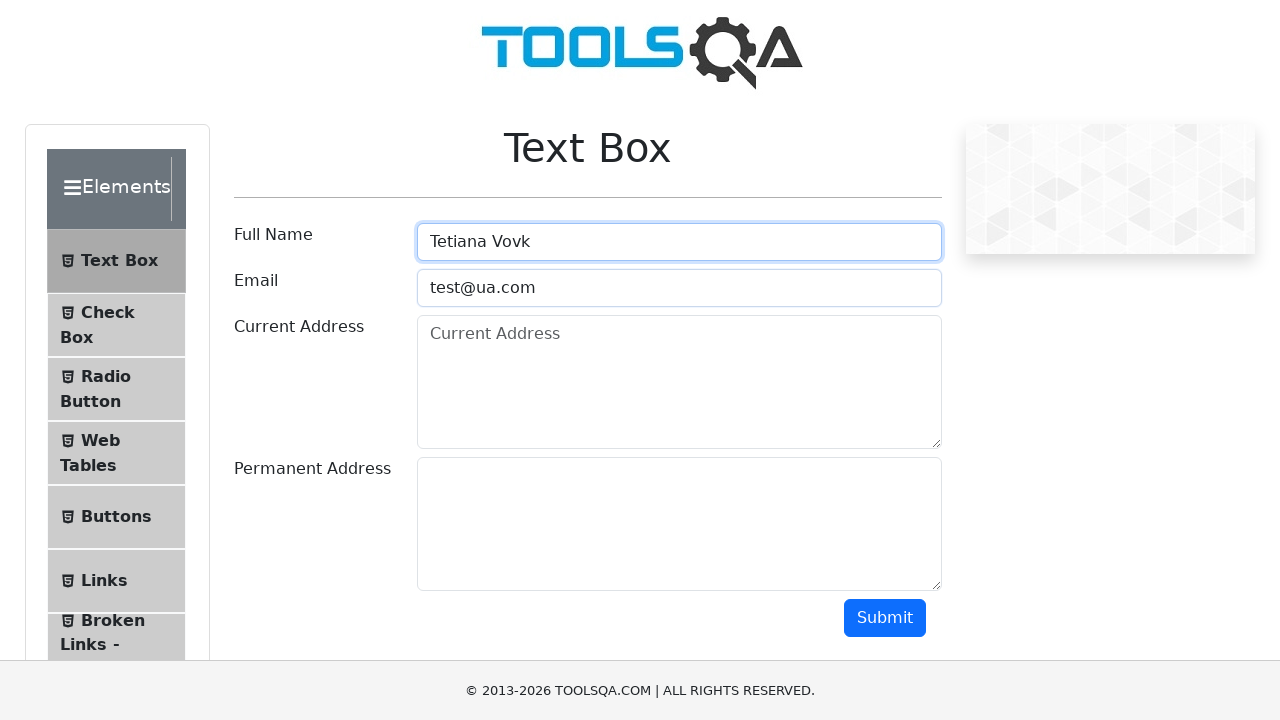

Filled current address field with 'Shevchenka str.' on textarea#currentAddress
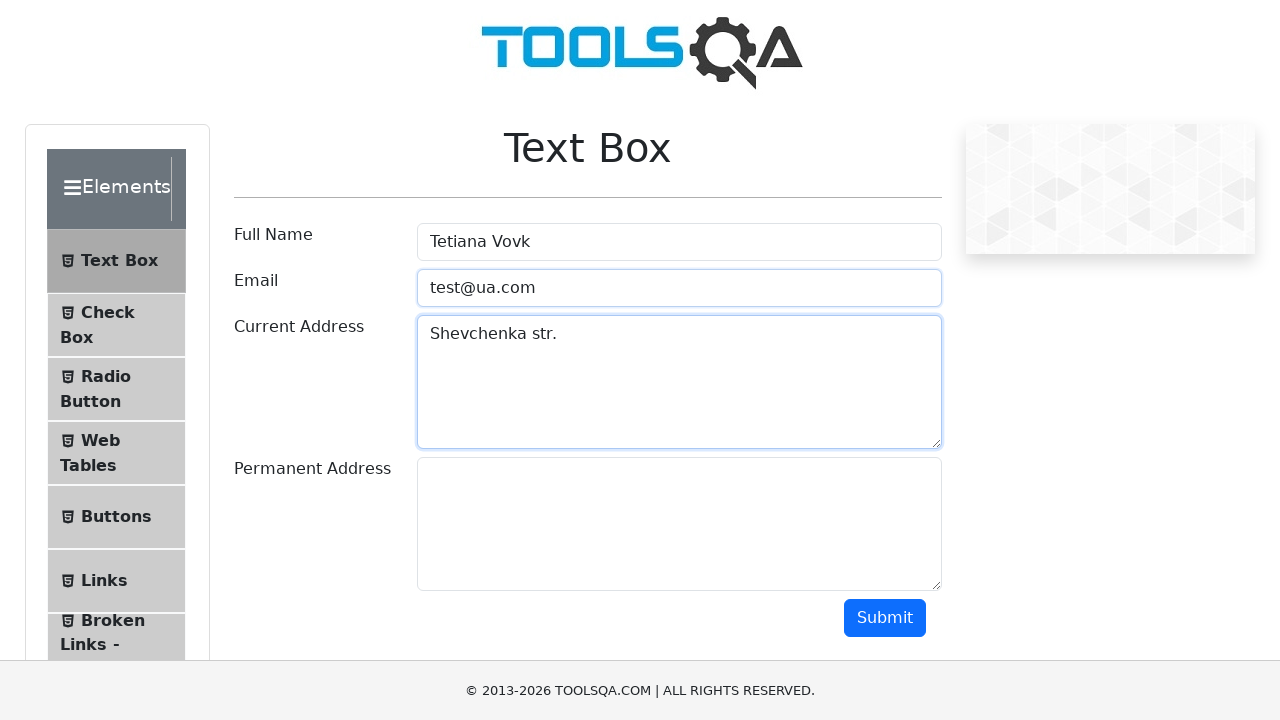

Filled permanent address field with 'Pulyia str.' on textarea#permanentAddress
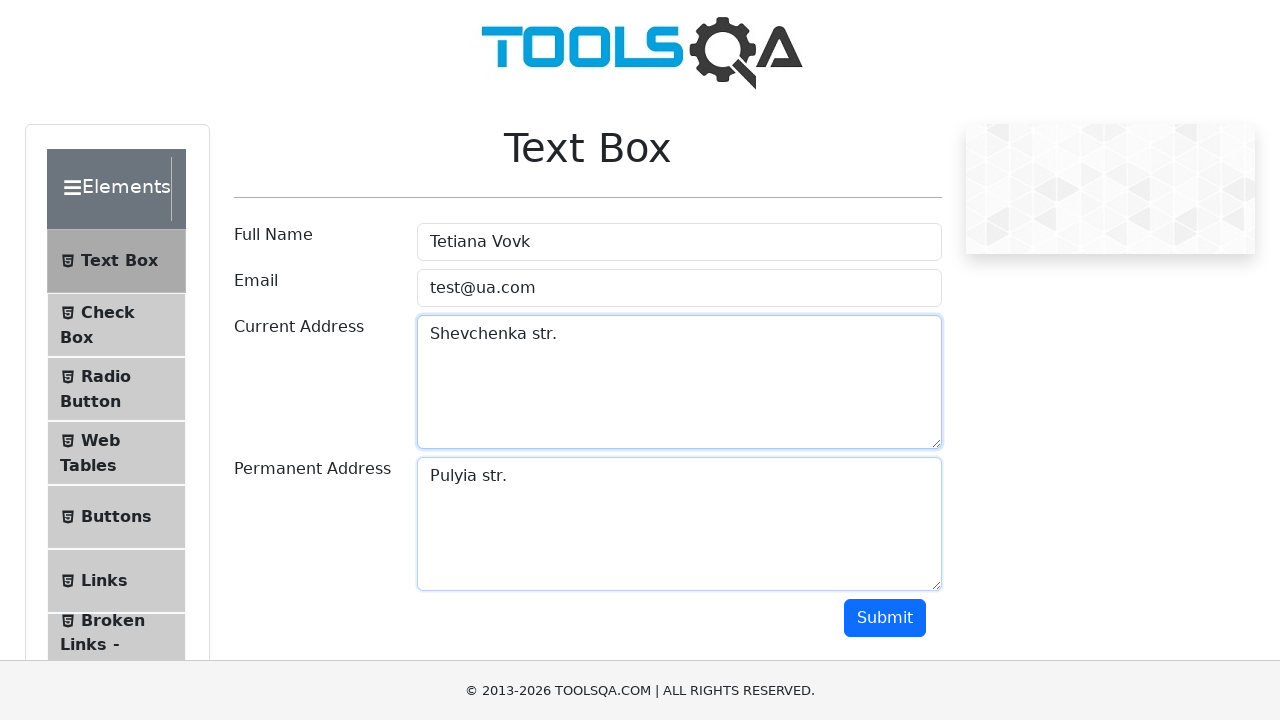

Clicked submit button to submit the text box form at (885, 618) on button#submit
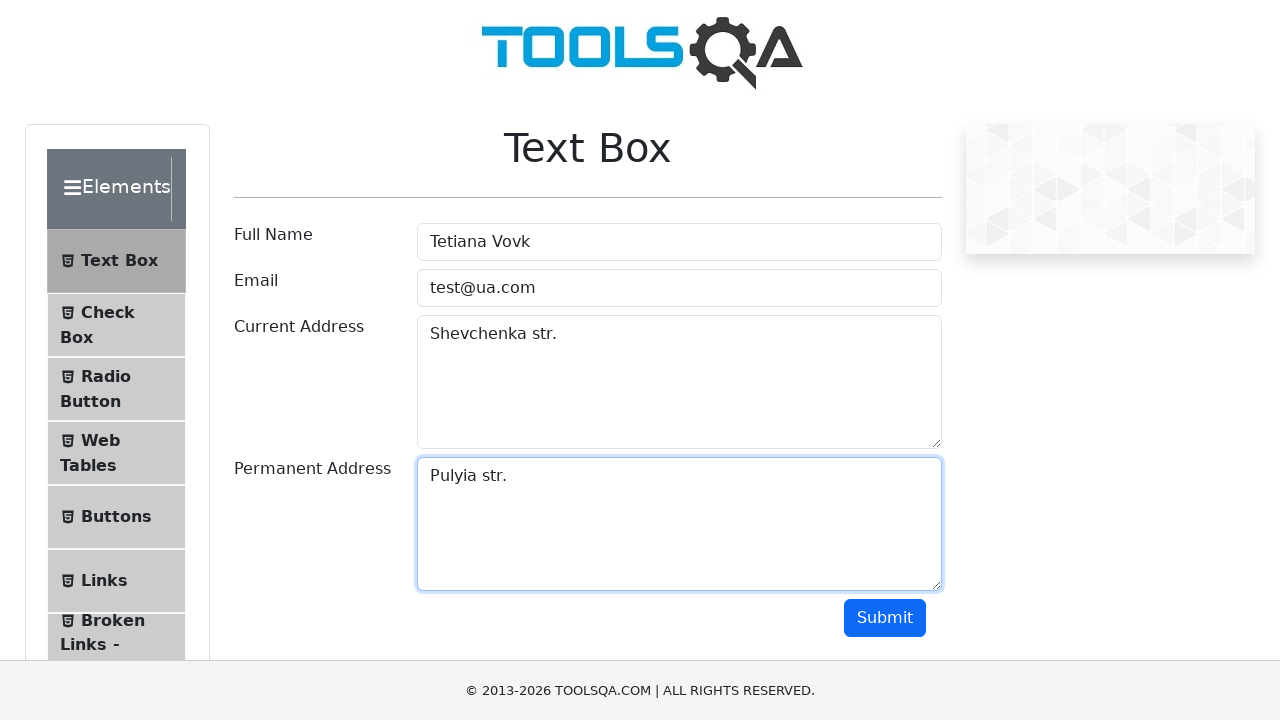

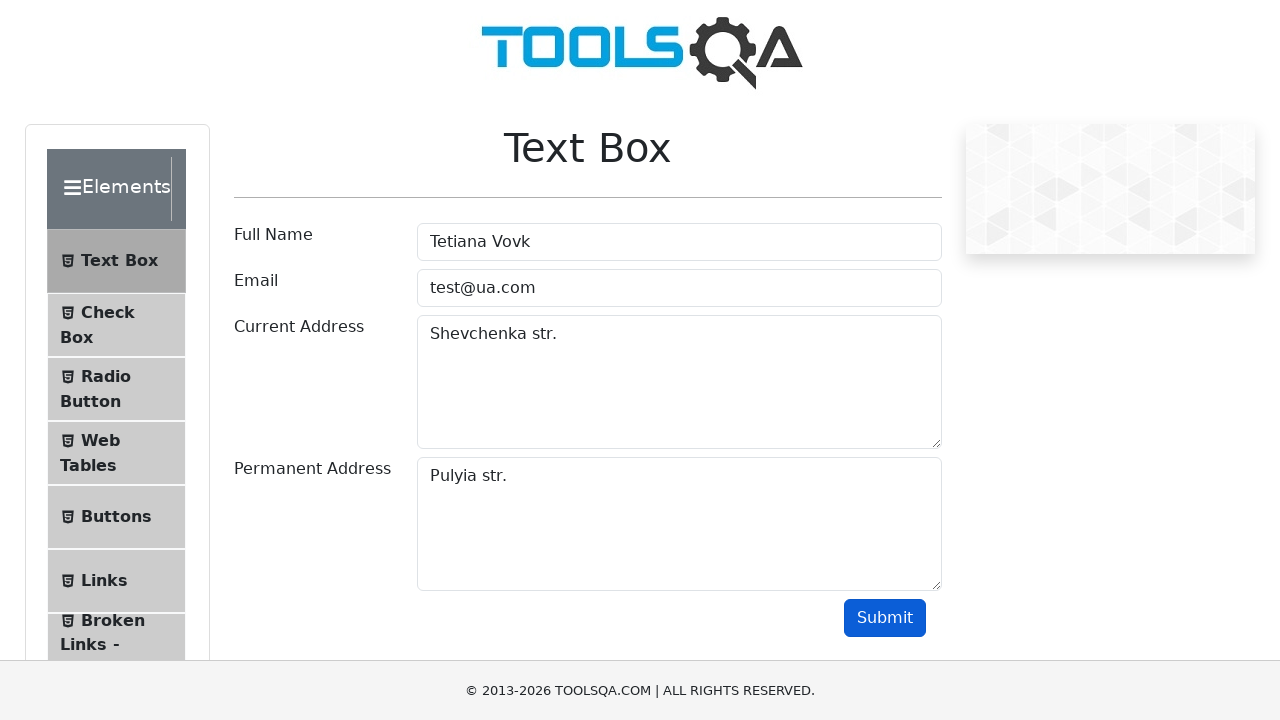